Navigates to About page, scrolls down, and verifies Austin's LinkedIn link

Starting URL: https://centz.herokuapp.com/

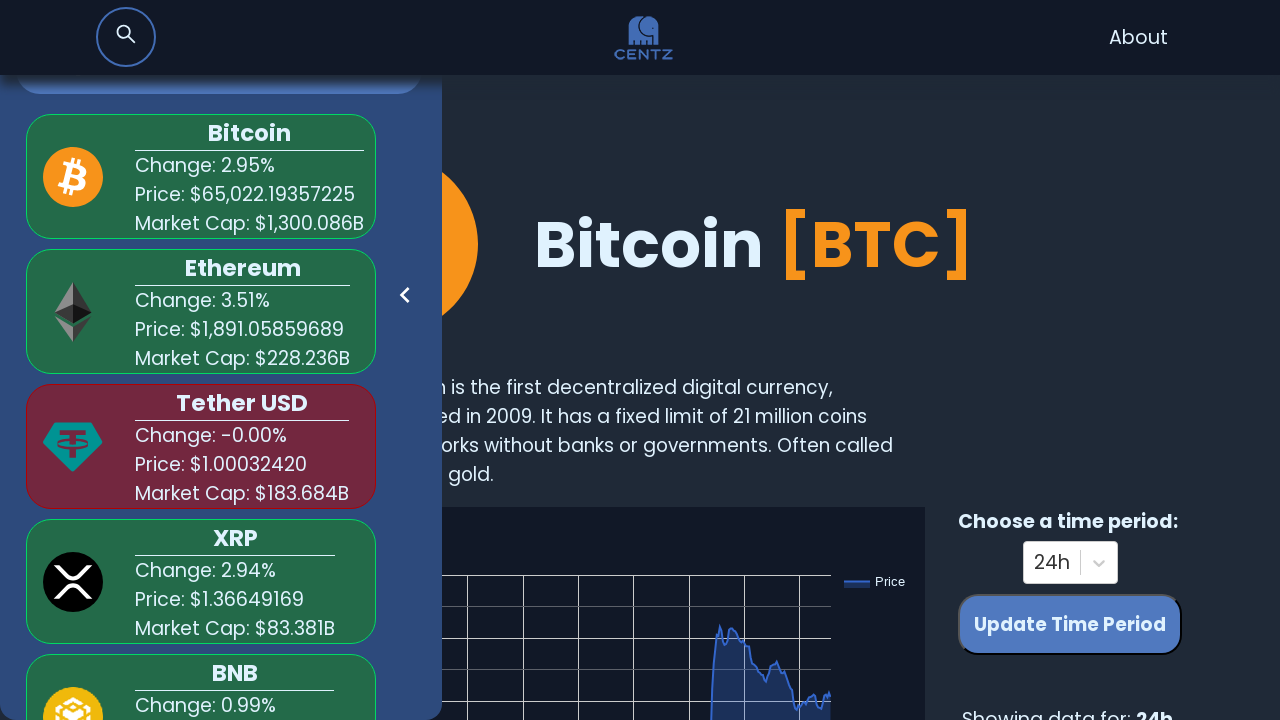

Clicked navigation link to About page at (1138, 38) on xpath=//*[@id="root"]/nav/ul/li/a
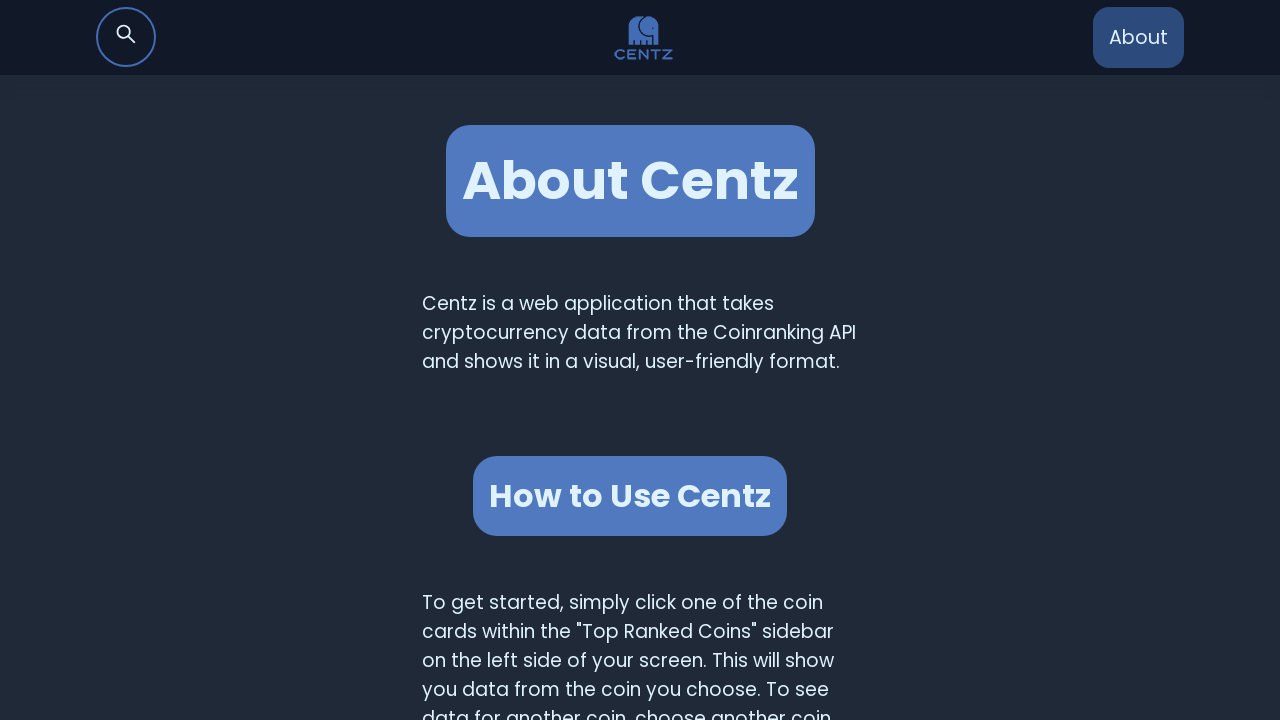

Scrolled down 1250 pixels to team section
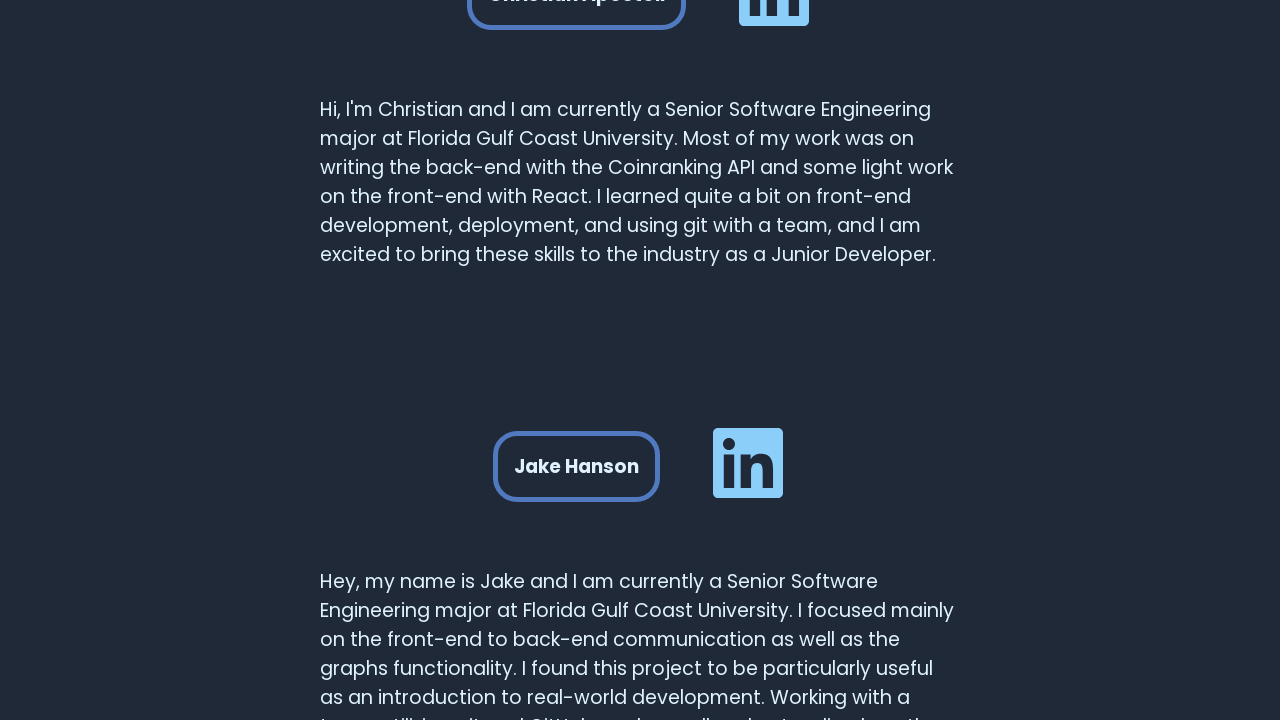

Retrieved Austin's LinkedIn URL from href attribute
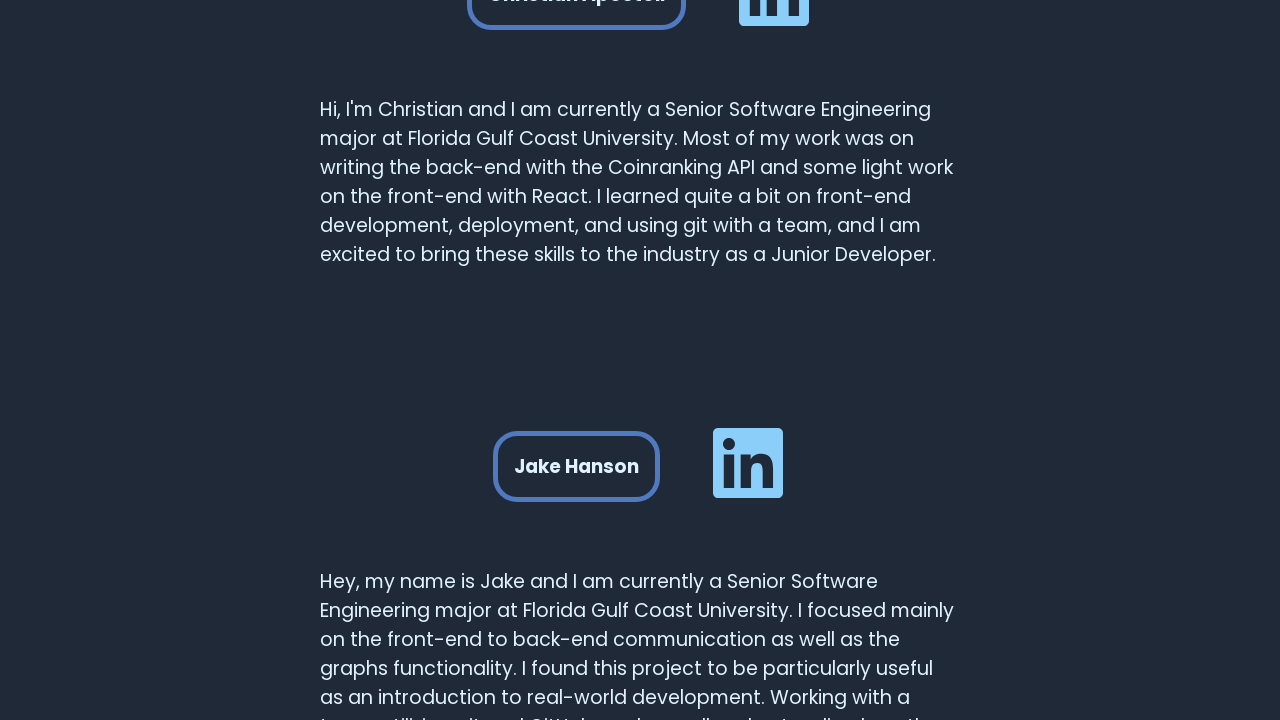

Verified Austin's LinkedIn link is correct
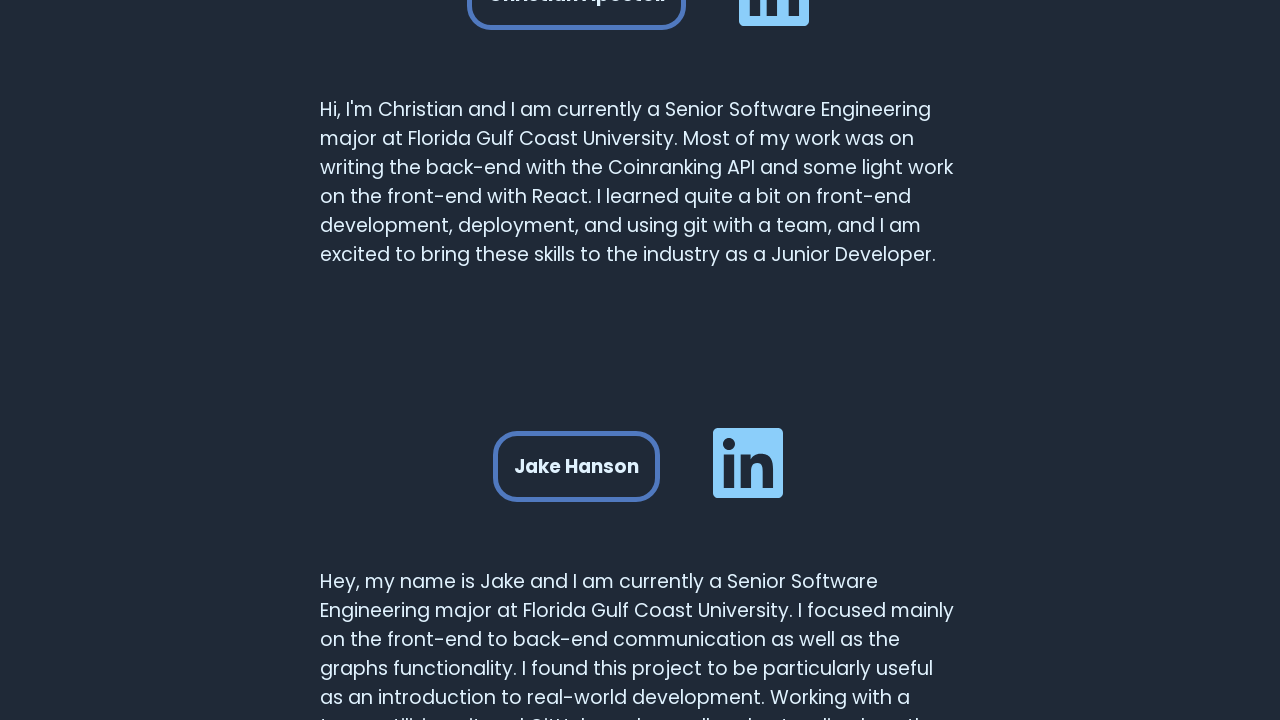

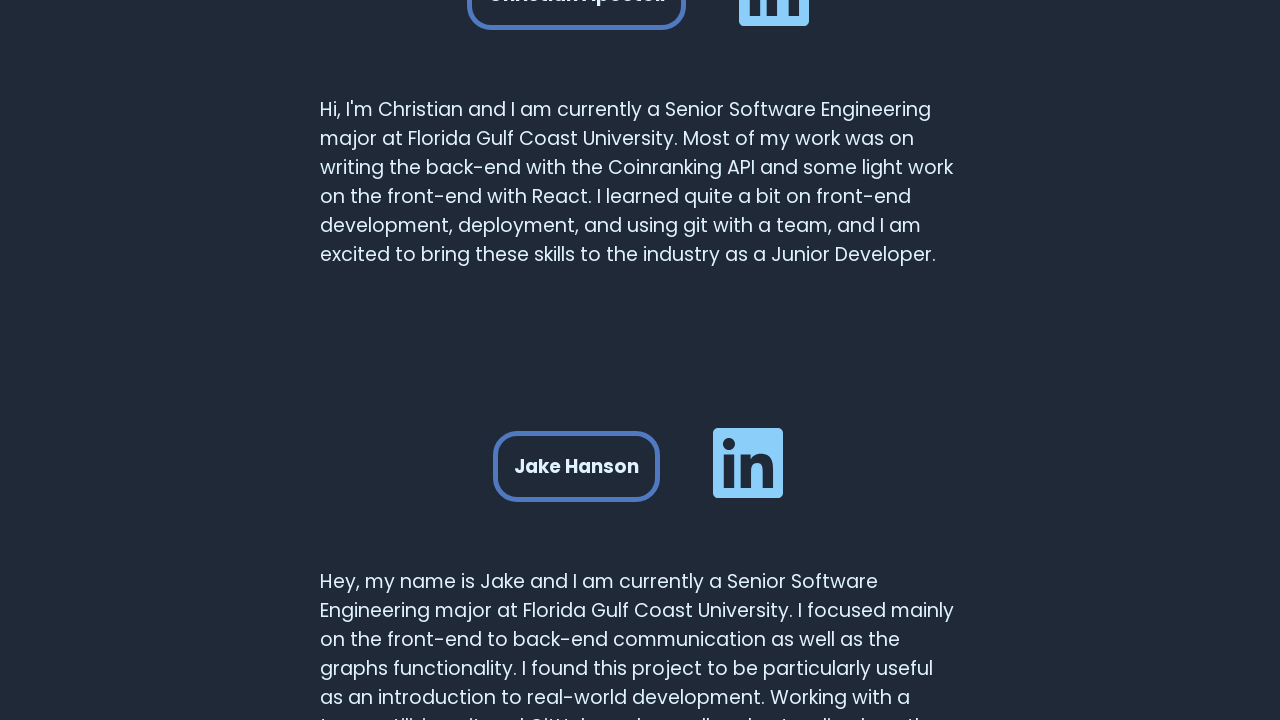